Tests passenger count dropdown functionality by opening the dropdown, clicking to increment adult count 4 times (to reach 5 adults), and verifying the displayed count

Starting URL: https://rahulshettyacademy.com/dropdownsPractise/

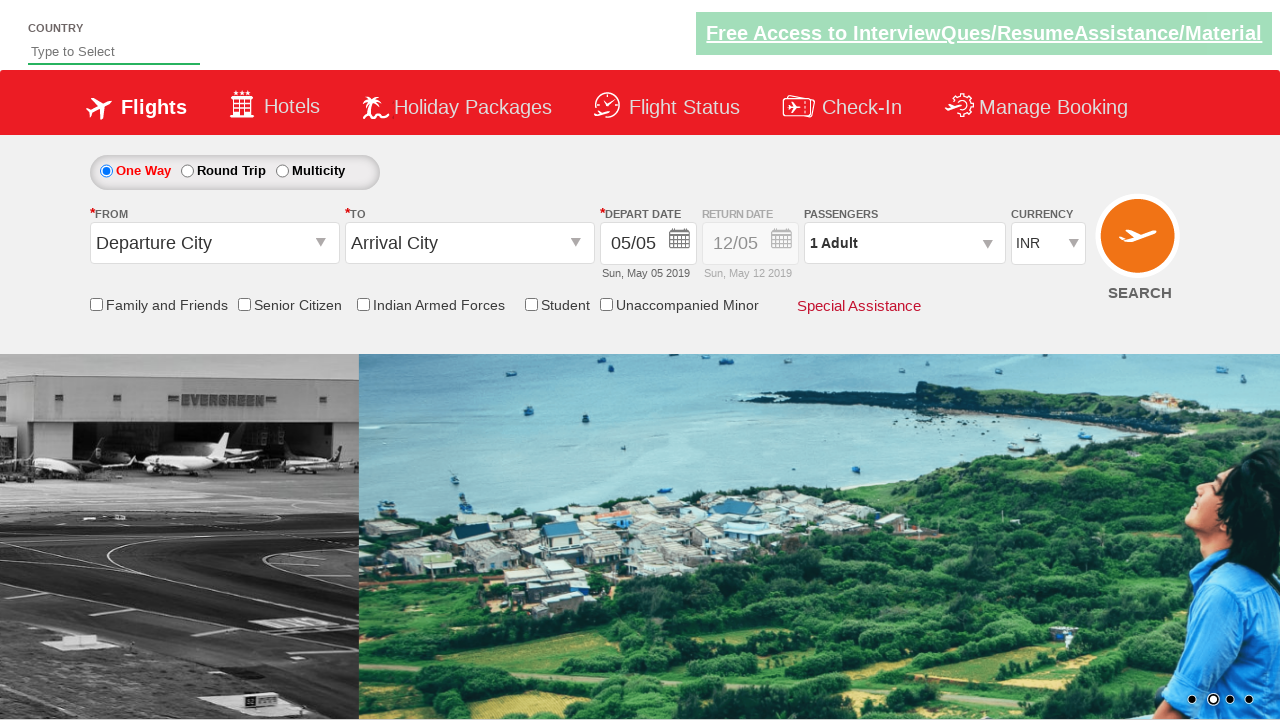

Clicked on passenger info dropdown to open it at (904, 243) on #divpaxinfo
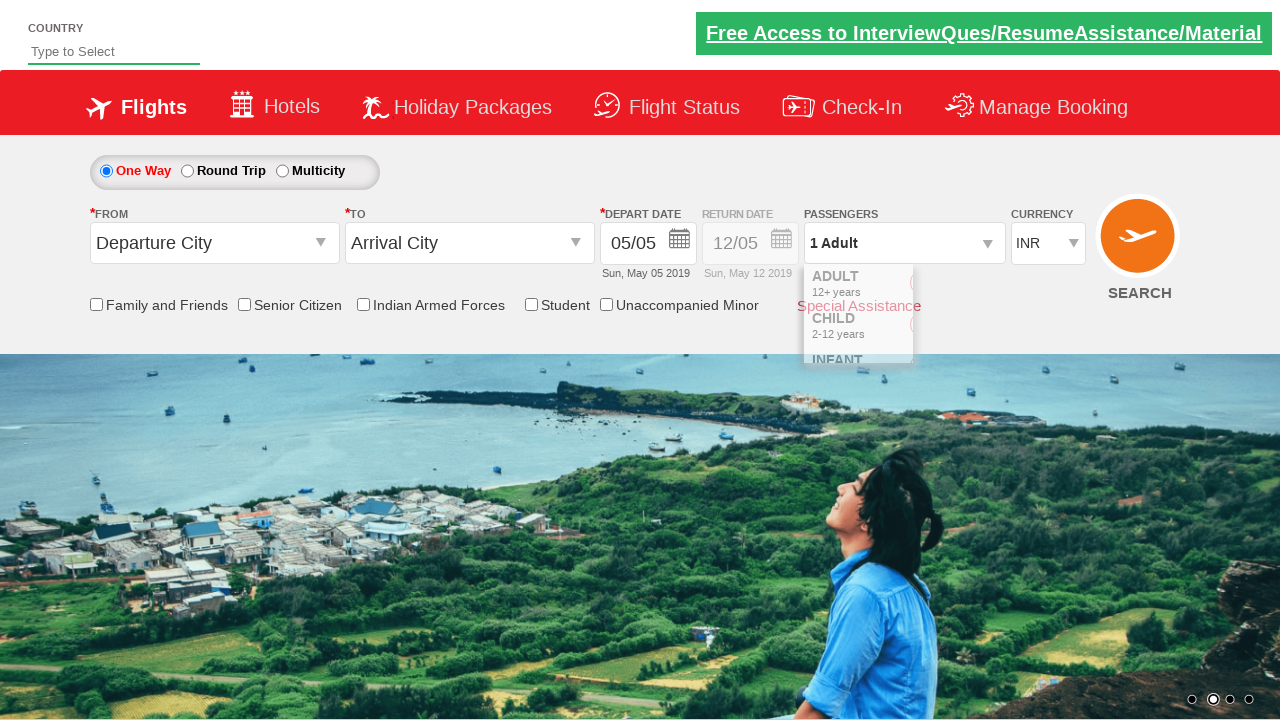

Waited for increment adult button to be visible
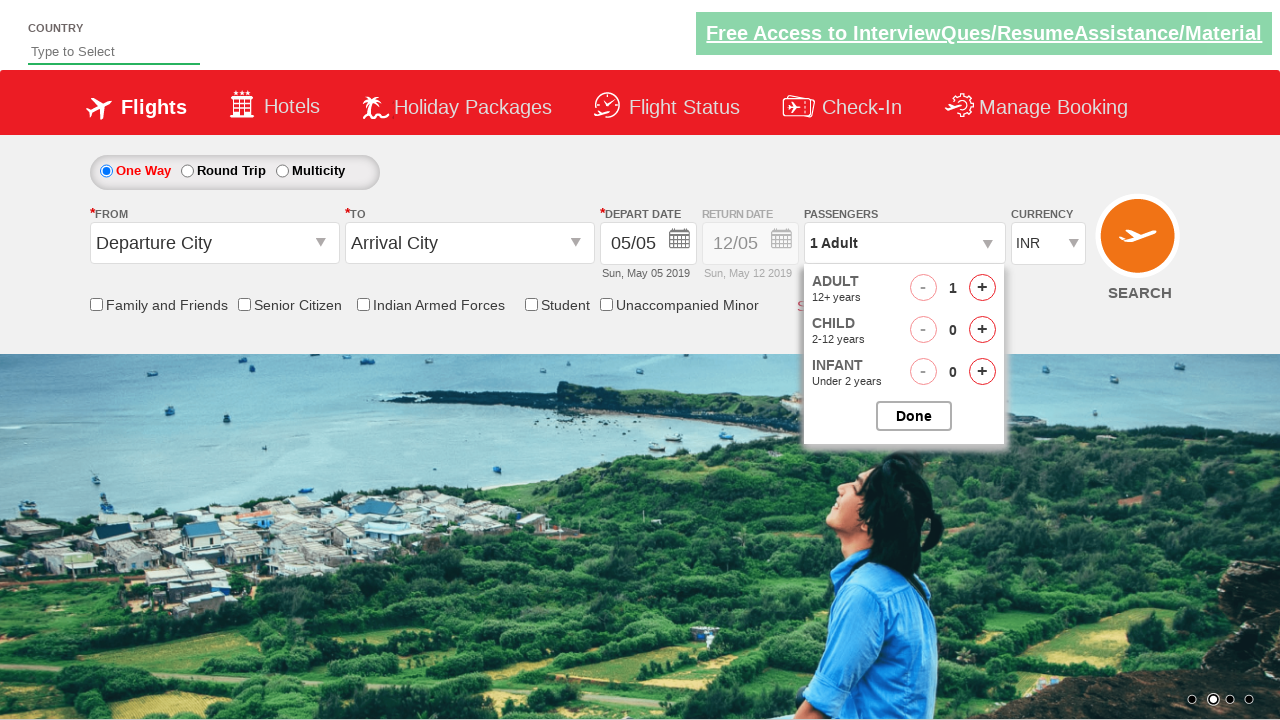

Clicked increment adult button (click 1 of 4) at (982, 288) on #hrefIncAdt
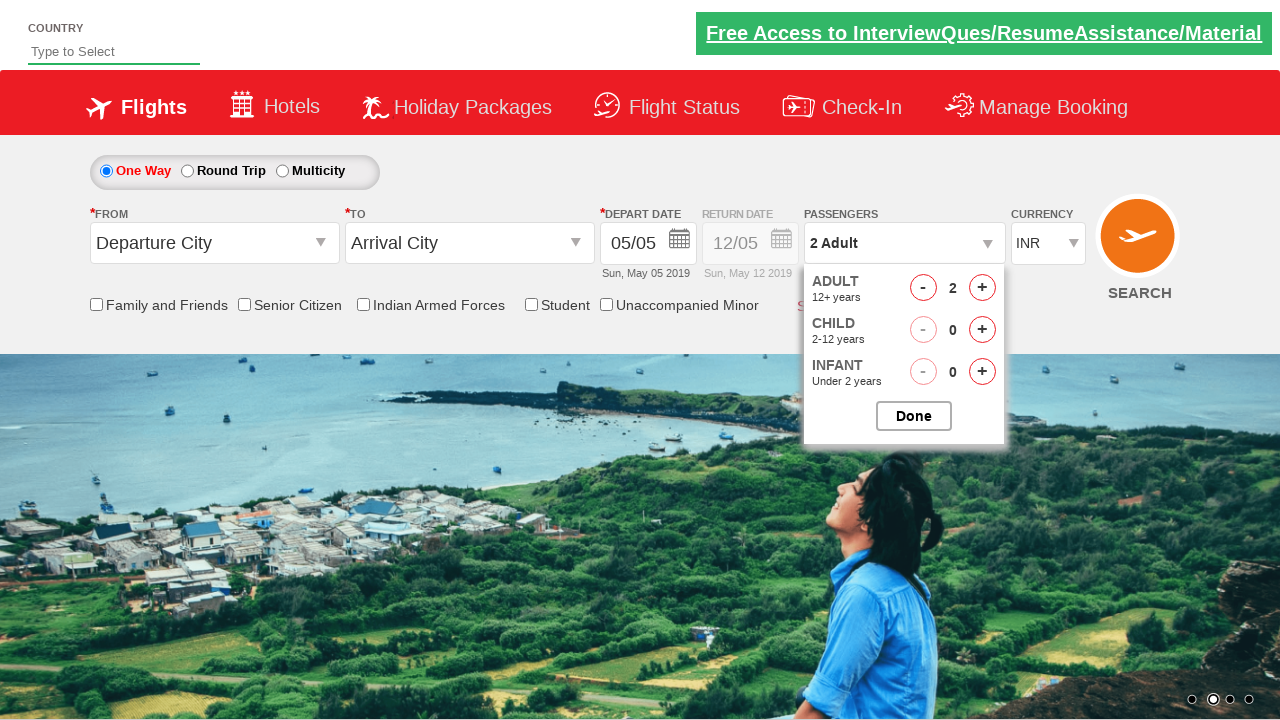

Clicked increment adult button (click 2 of 4) at (982, 288) on #hrefIncAdt
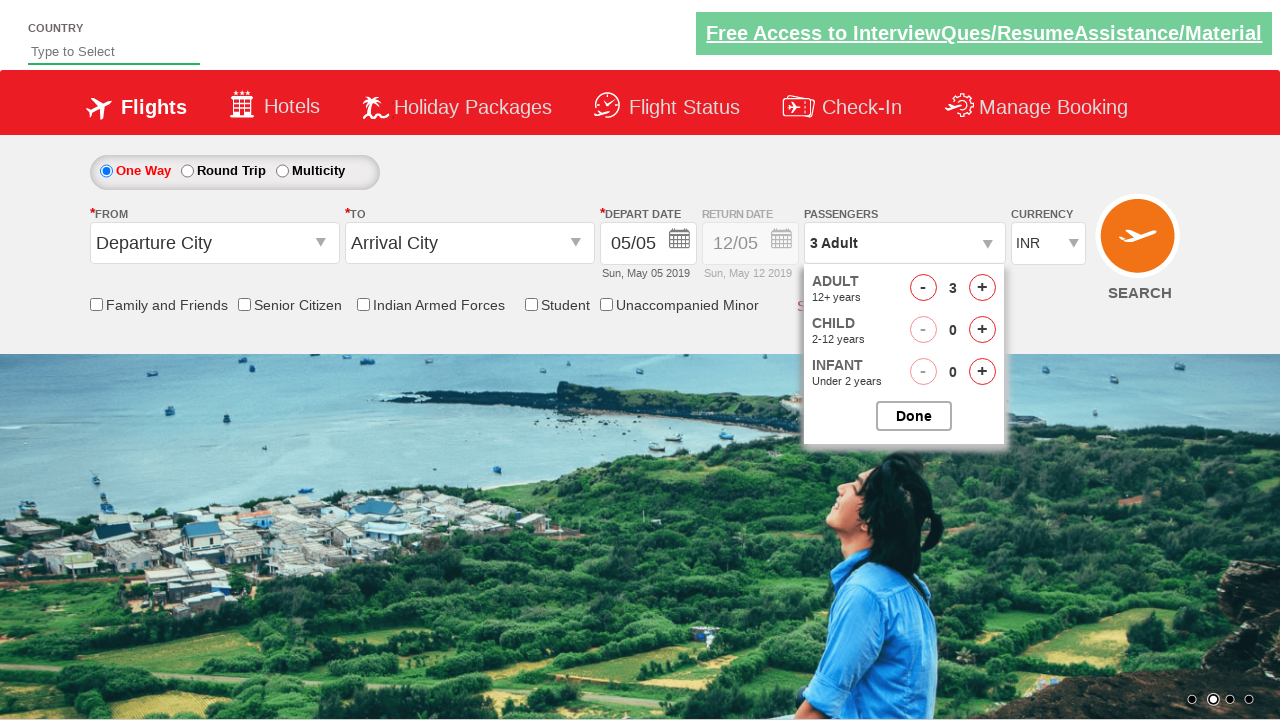

Clicked increment adult button (click 3 of 4) at (982, 288) on #hrefIncAdt
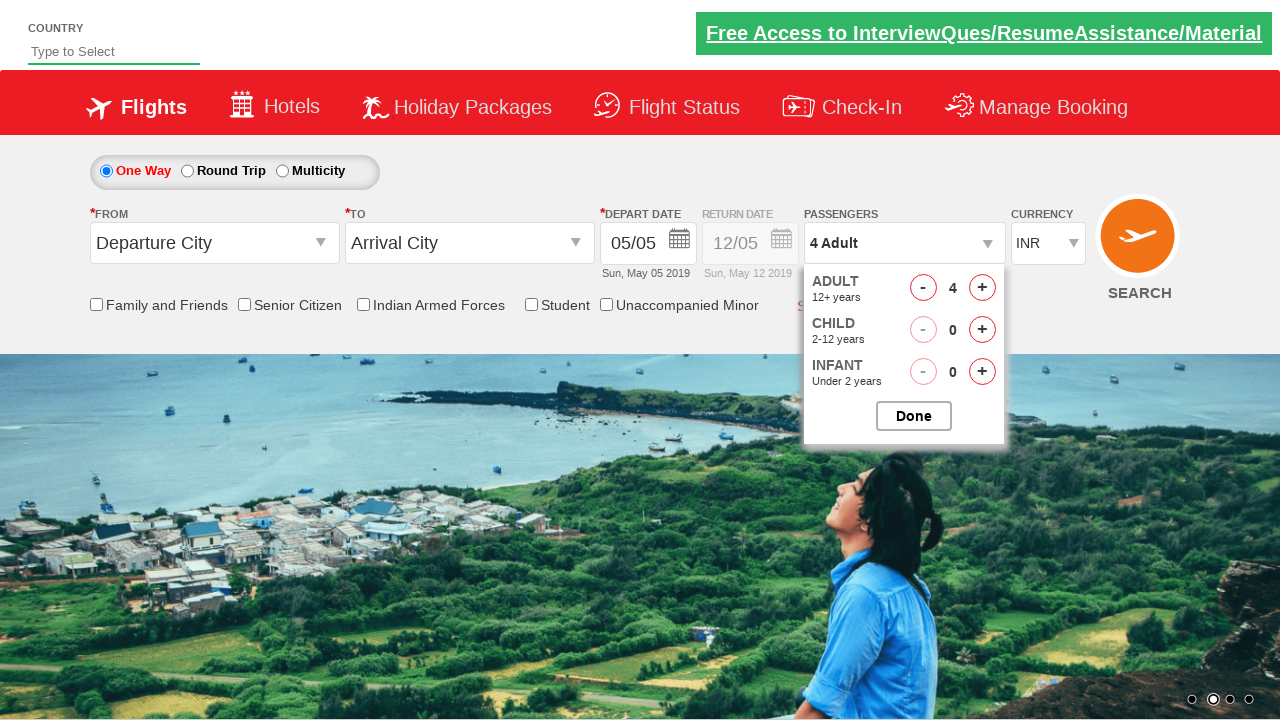

Clicked increment adult button (click 4 of 4) at (982, 288) on #hrefIncAdt
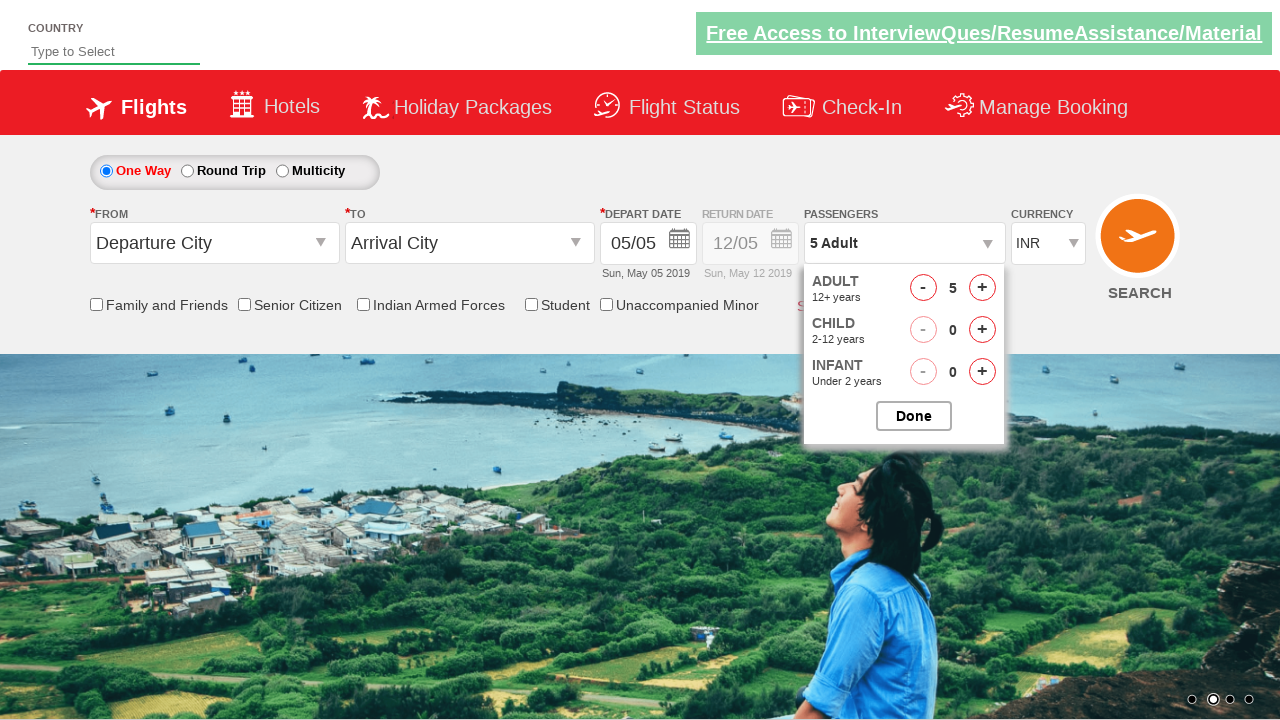

Closed the passenger dropdown at (914, 416) on #btnclosepaxoption
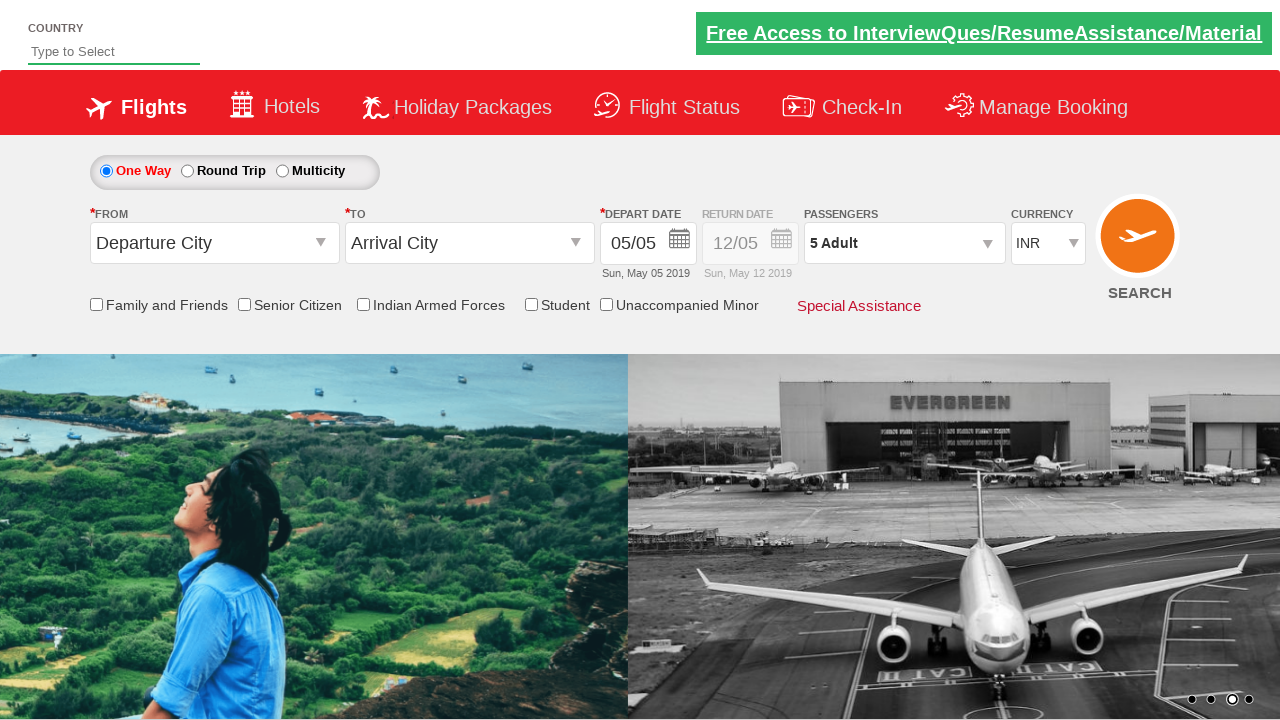

Waited for passenger info display to be visible
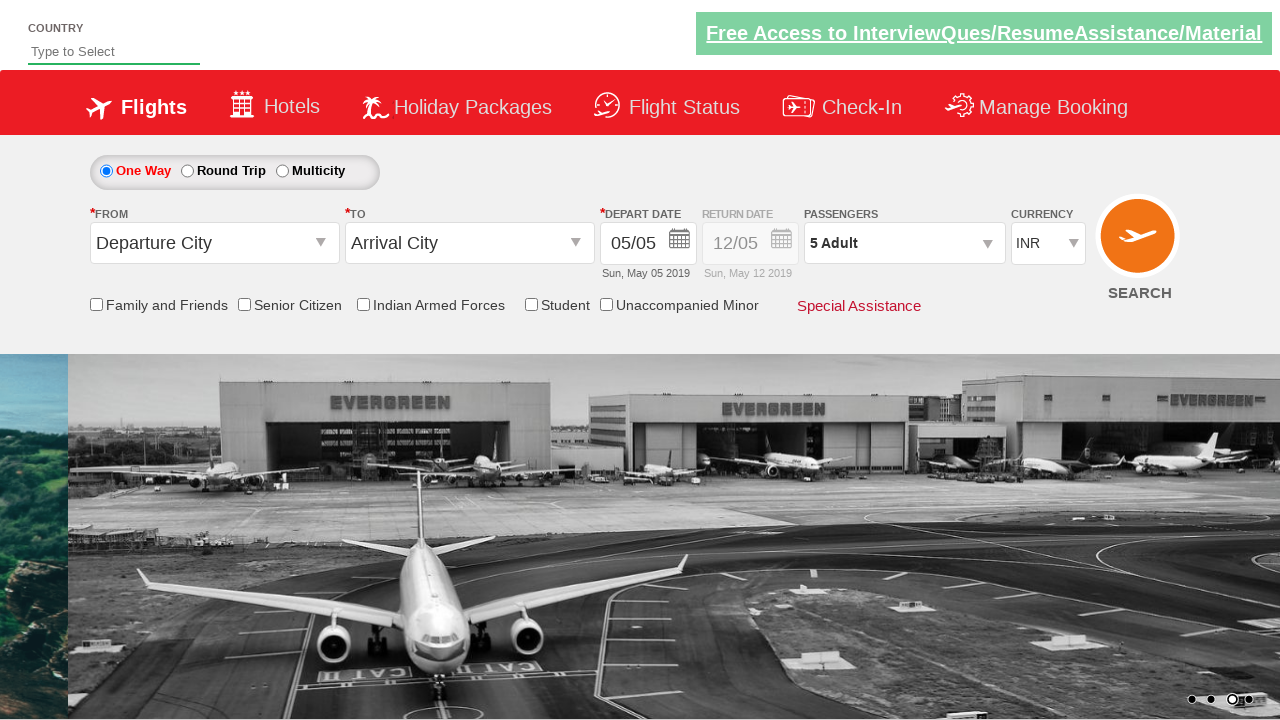

Verified passenger count displays '5 Adult'
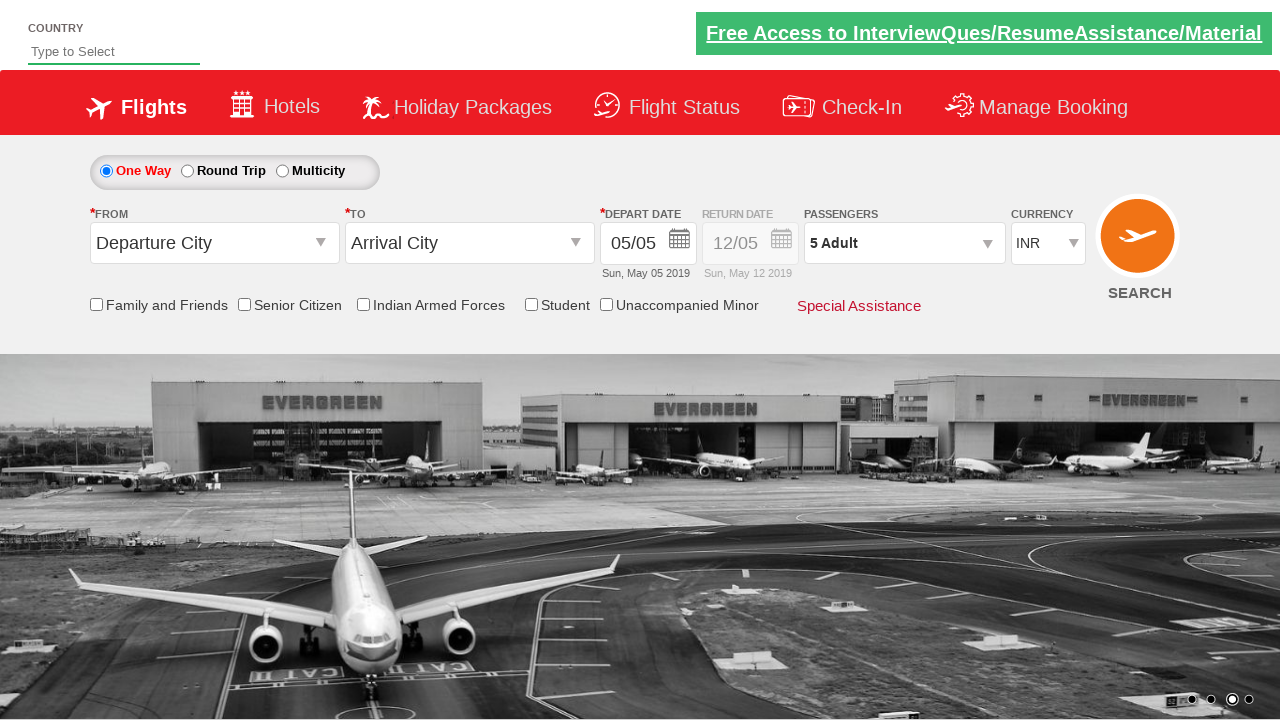

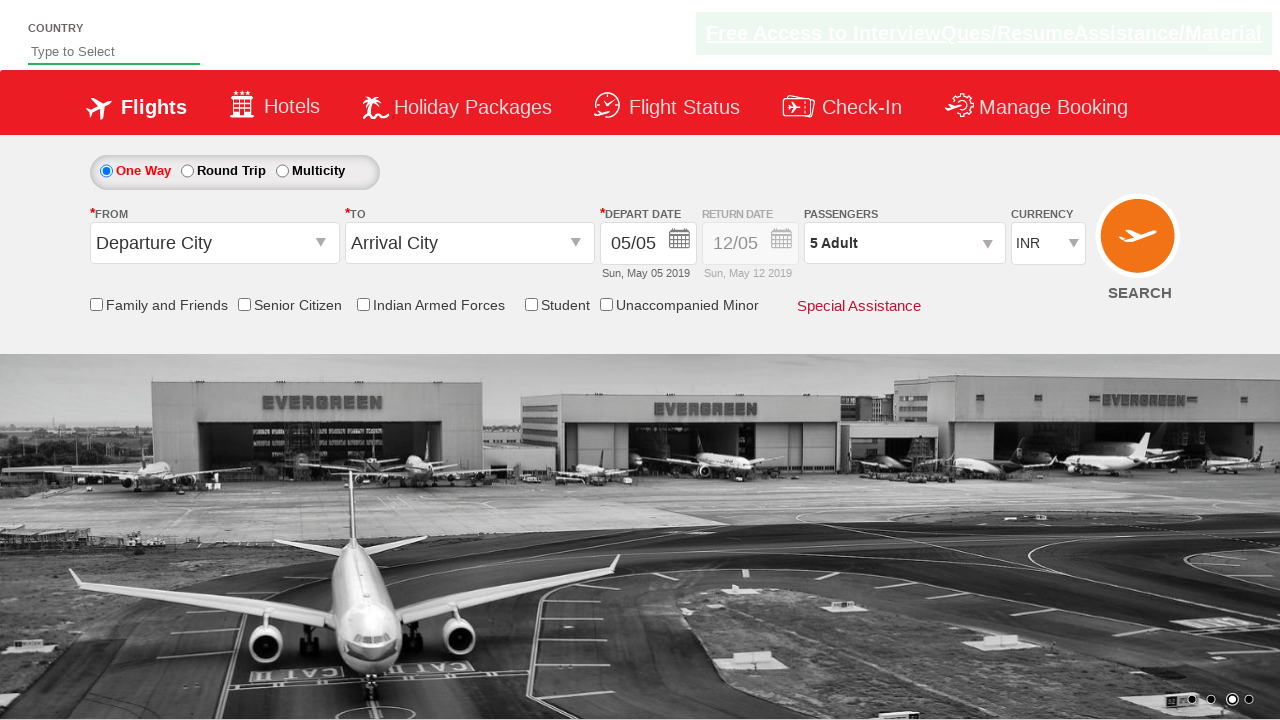